Tests explicit wait functionality by waiting for a price element to display "$100", then clicking a book button, calculating a mathematical formula based on a displayed value, and submitting the answer.

Starting URL: http://suninjuly.github.io/explicit_wait2.html

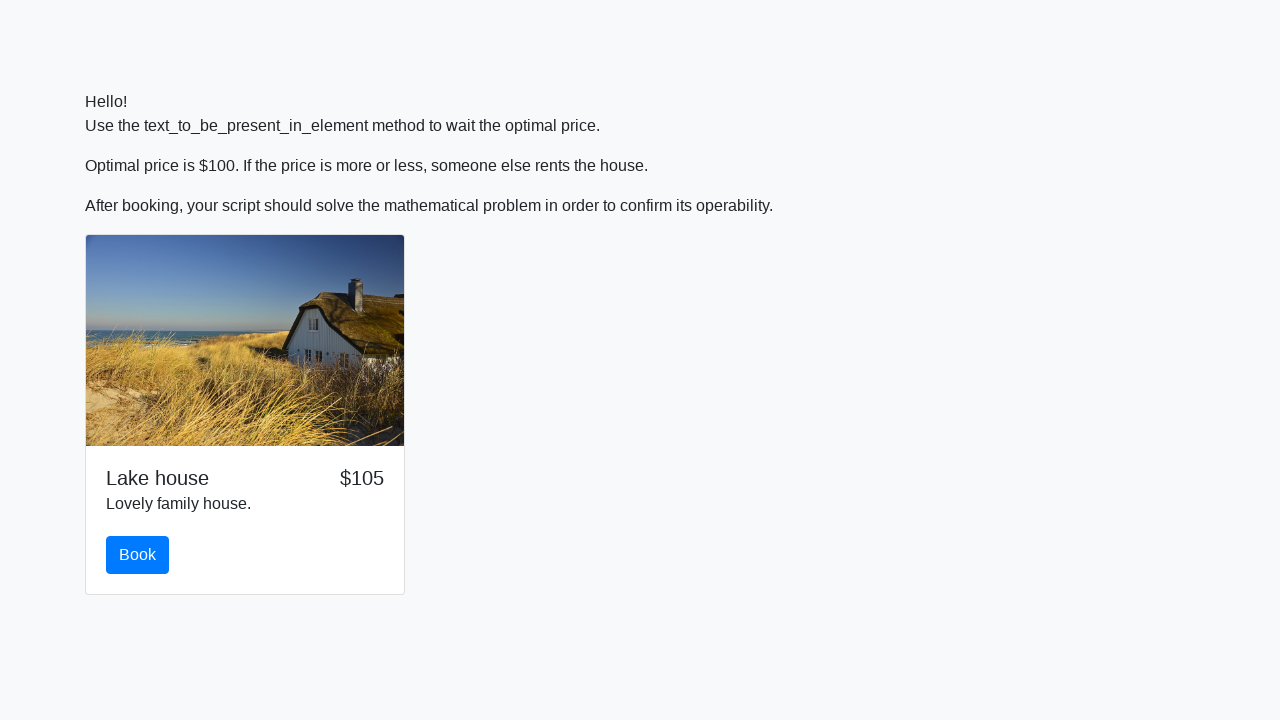

Waited for price element to display '$100'
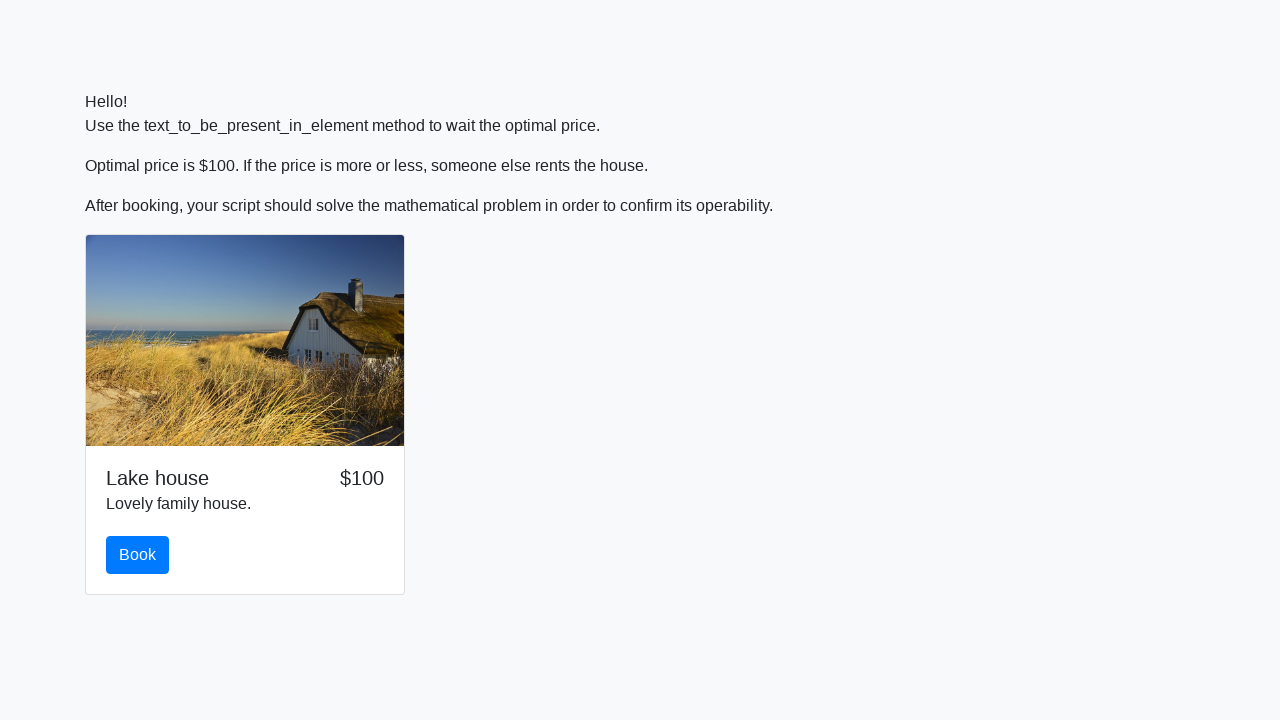

Clicked the book button at (138, 555) on #book
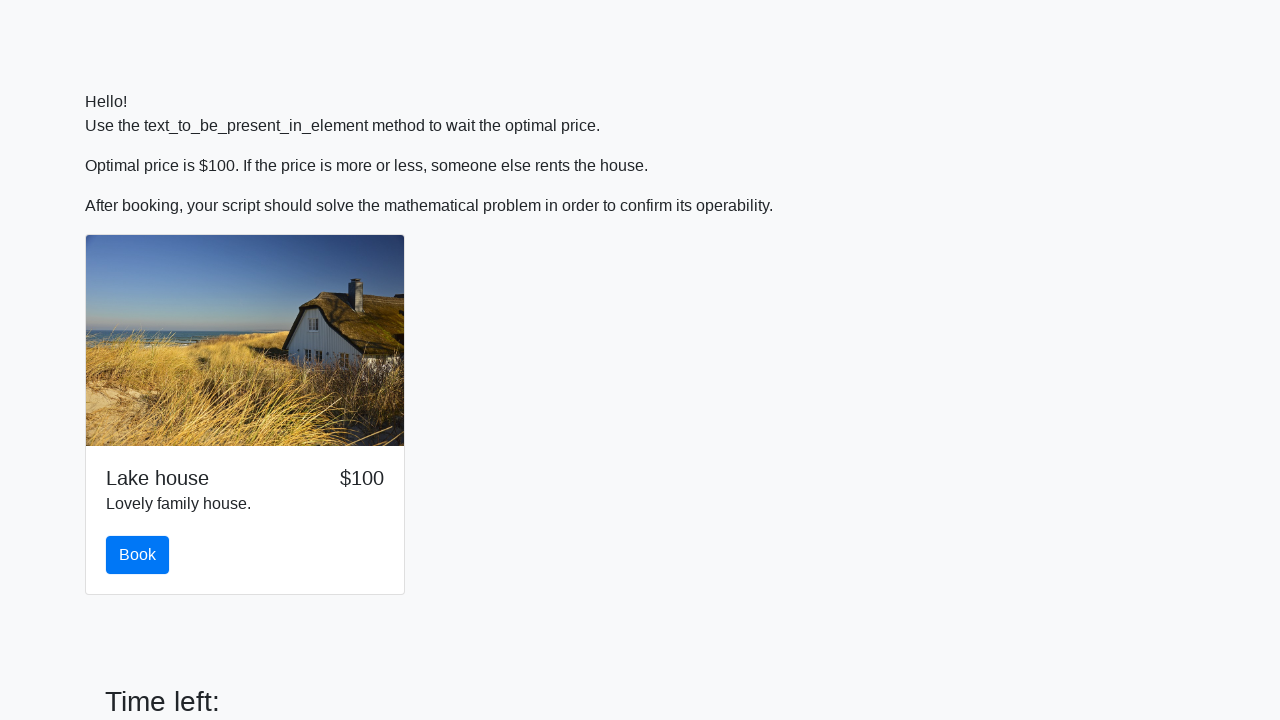

Retrieved value from input_value element: 412
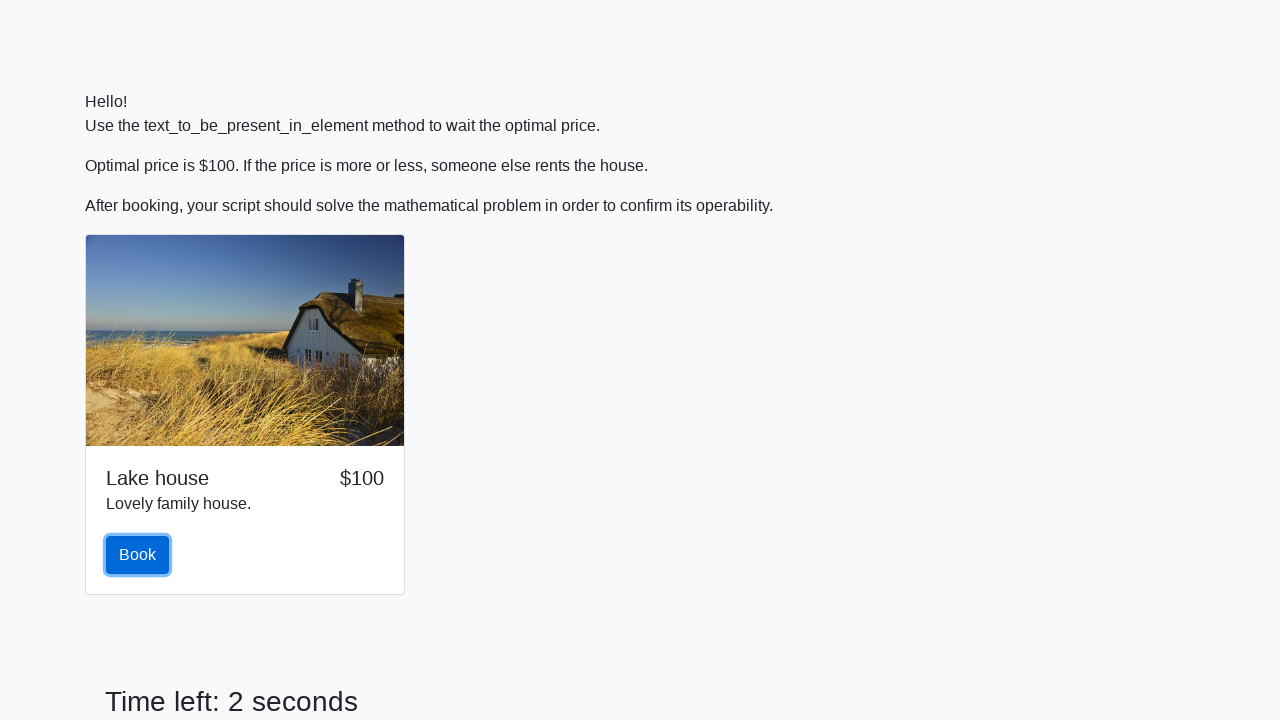

Calculated formula result: log(abs(12*sin(412))) = 1.655233611271477
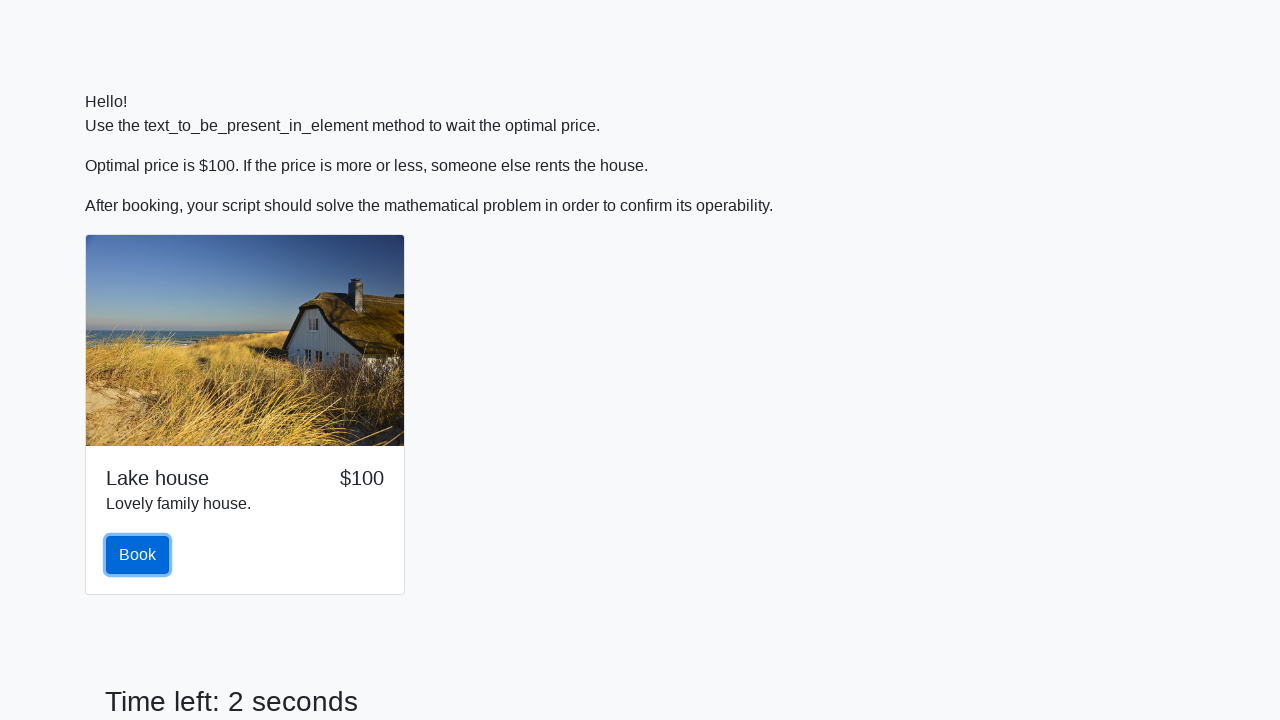

Filled answer field with calculated value: 1.655233611271477 on #answer
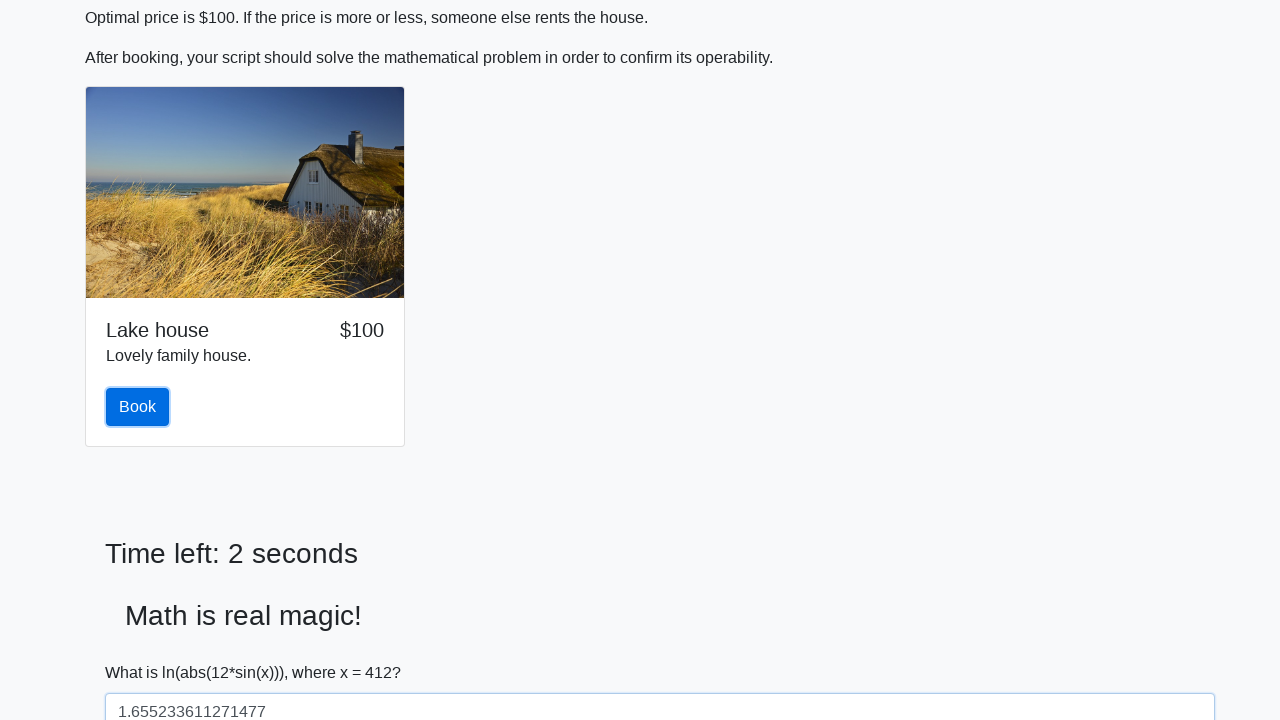

Clicked the solve button to submit answer at (143, 651) on #solve
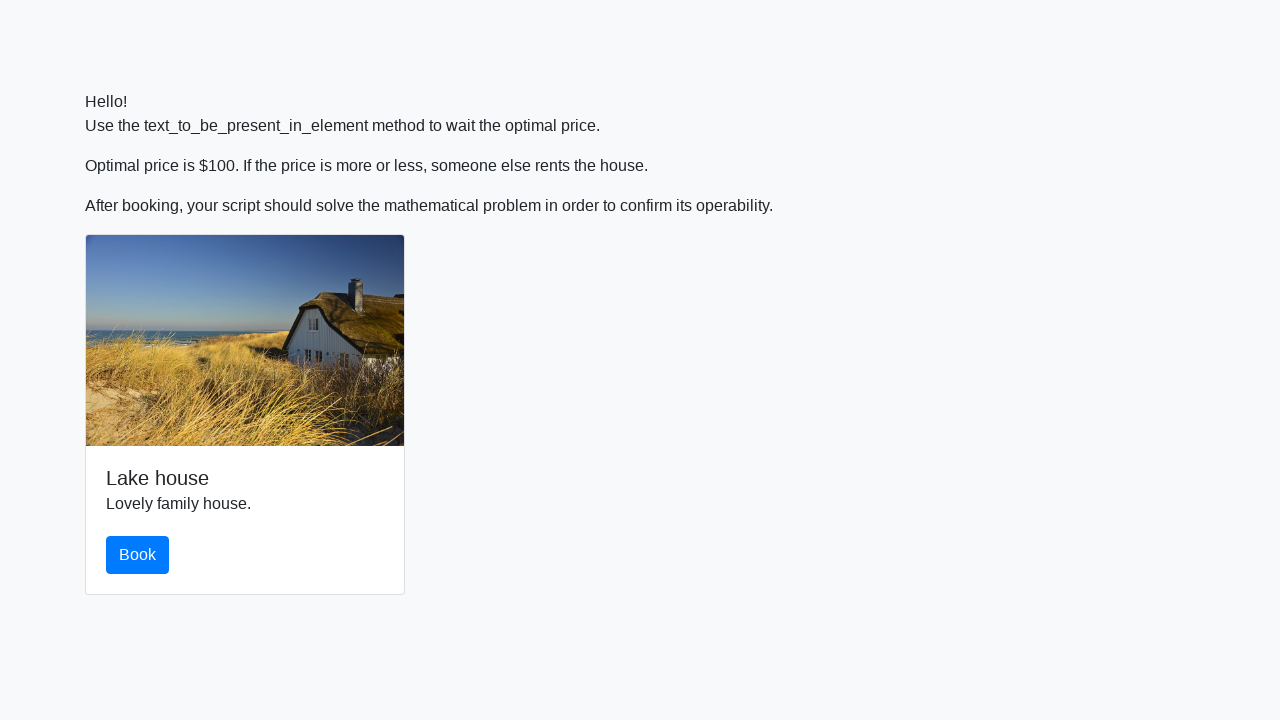

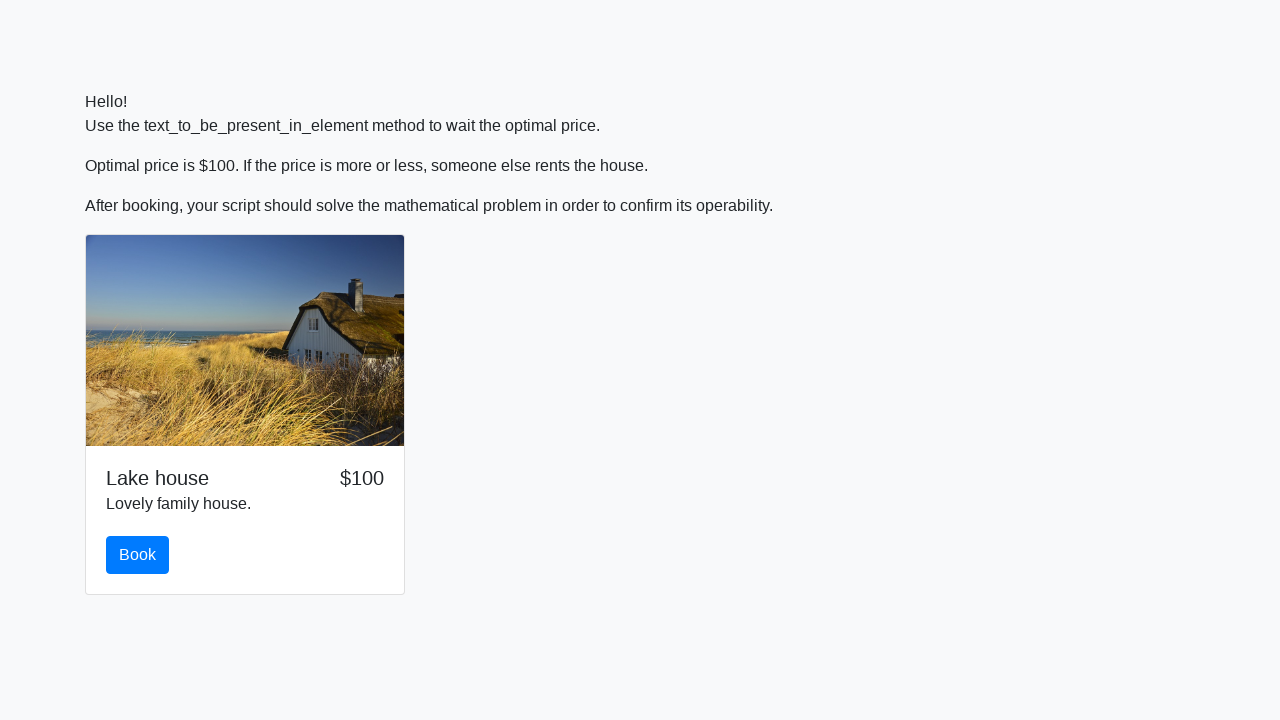